Tests right-click functionality by performing a right-click action on a button element to trigger a context menu

Starting URL: http://swisnl.github.io/jQuery-contextMenu/demo.html

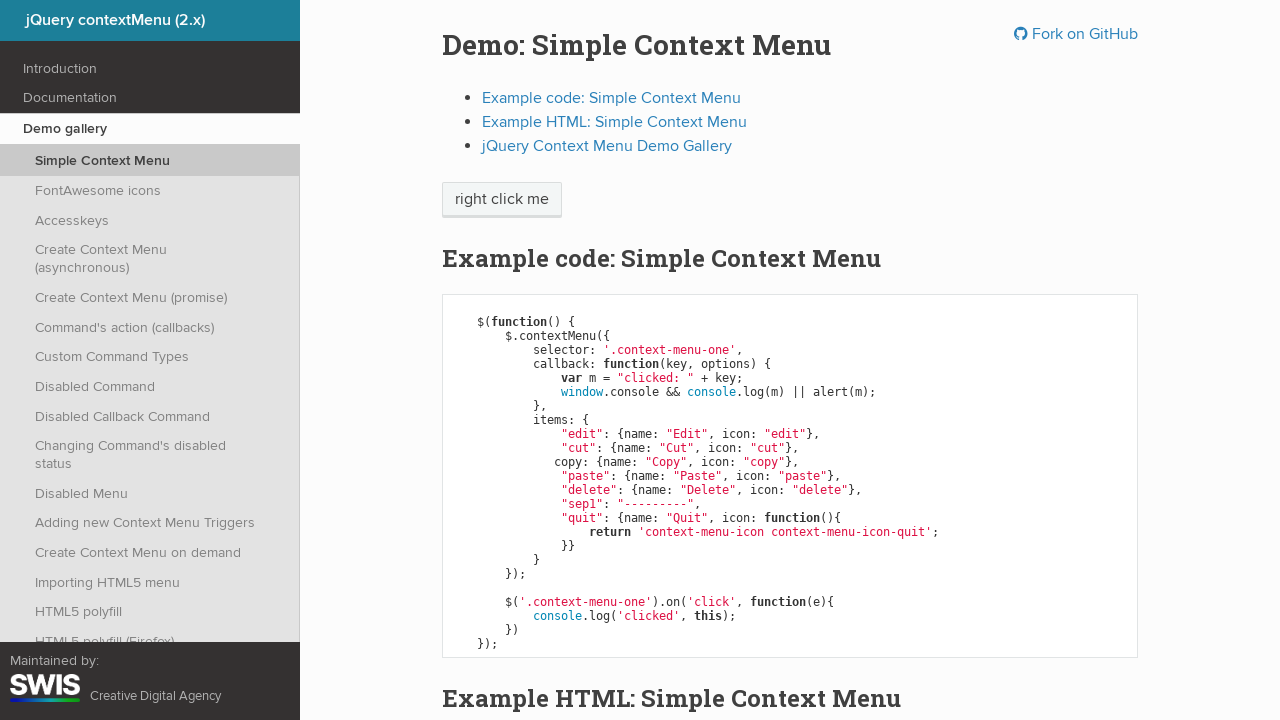

Right-clicked on context menu button to trigger context menu at (502, 200) on span.context-menu-one
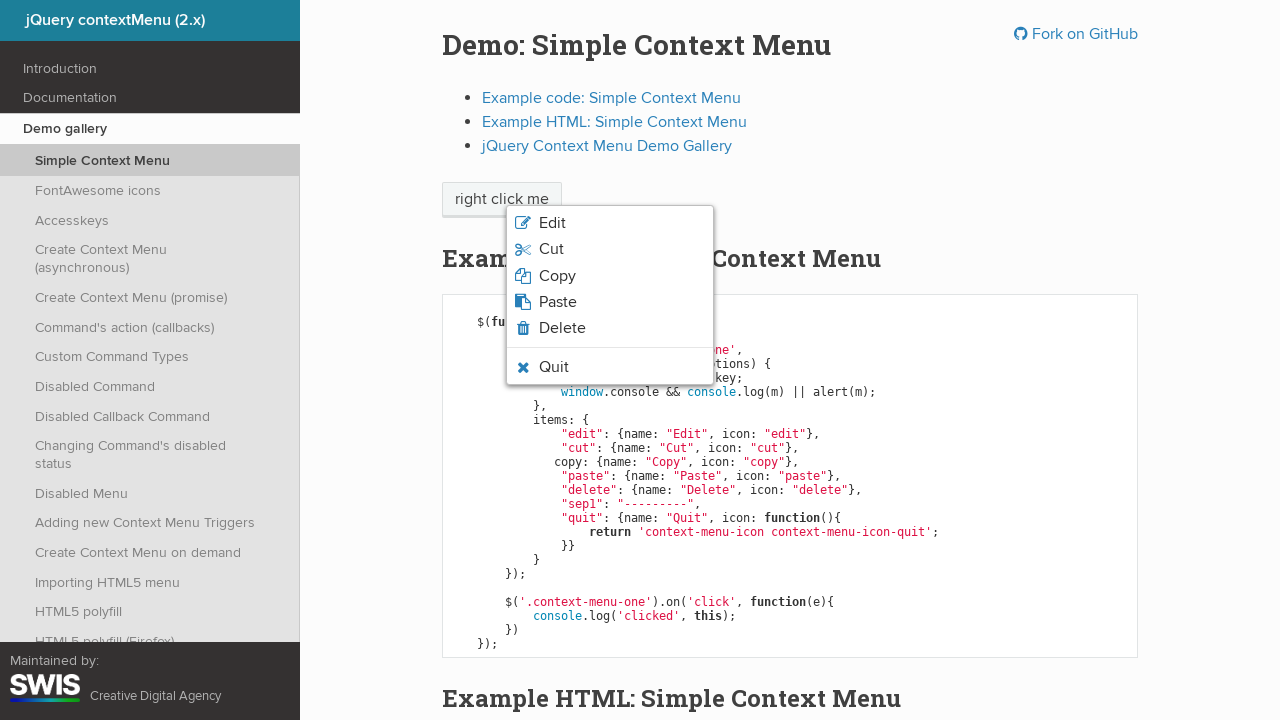

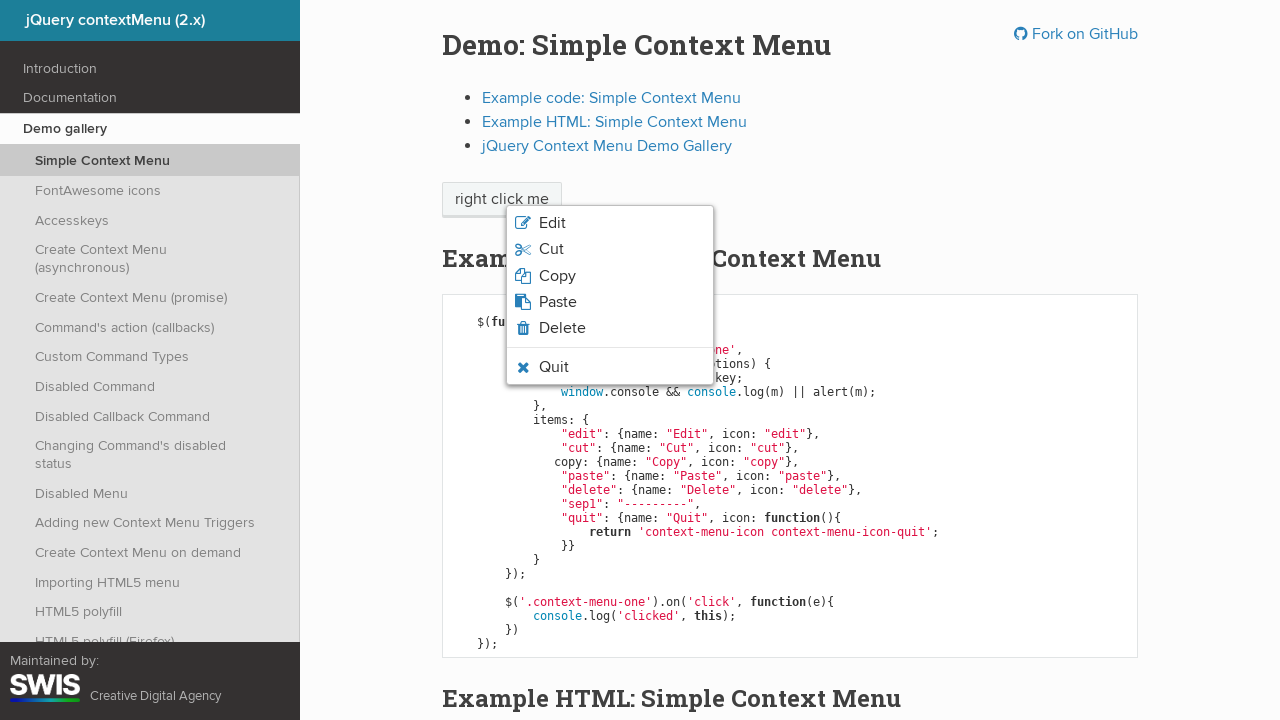